Tests window handle functionality using a different approach - clicks a link to open a new tab and verifies the new window's title is "New Window"

Starting URL: https://the-internet.herokuapp.com/windows

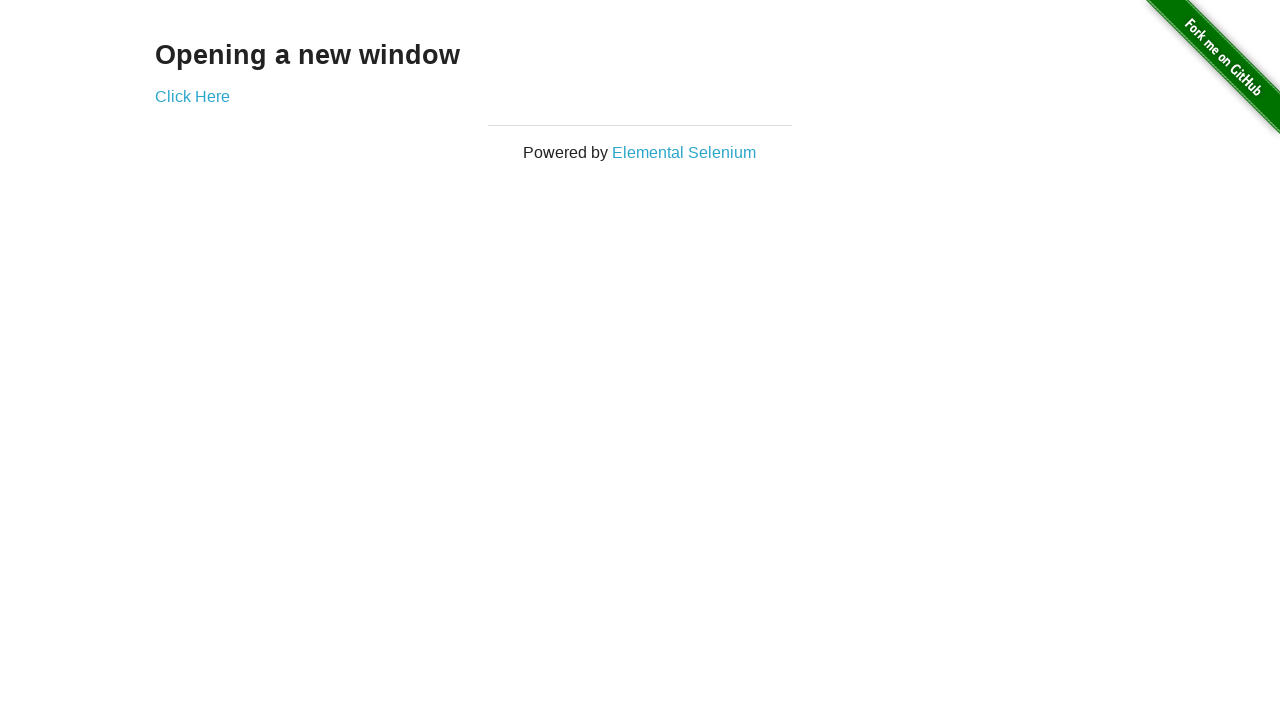

Clicked 'Click Here' link to open new tab at (192, 96) on xpath=//*[text()='Click Here']
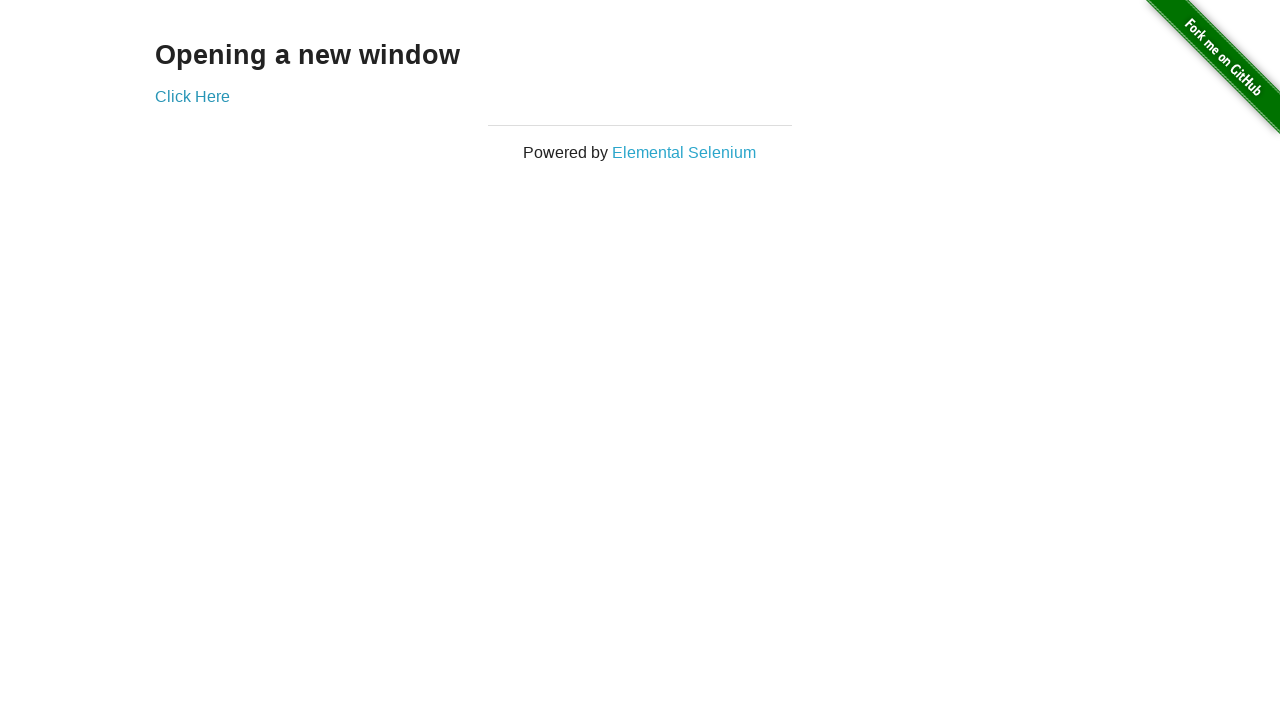

Captured new page object from opened tab
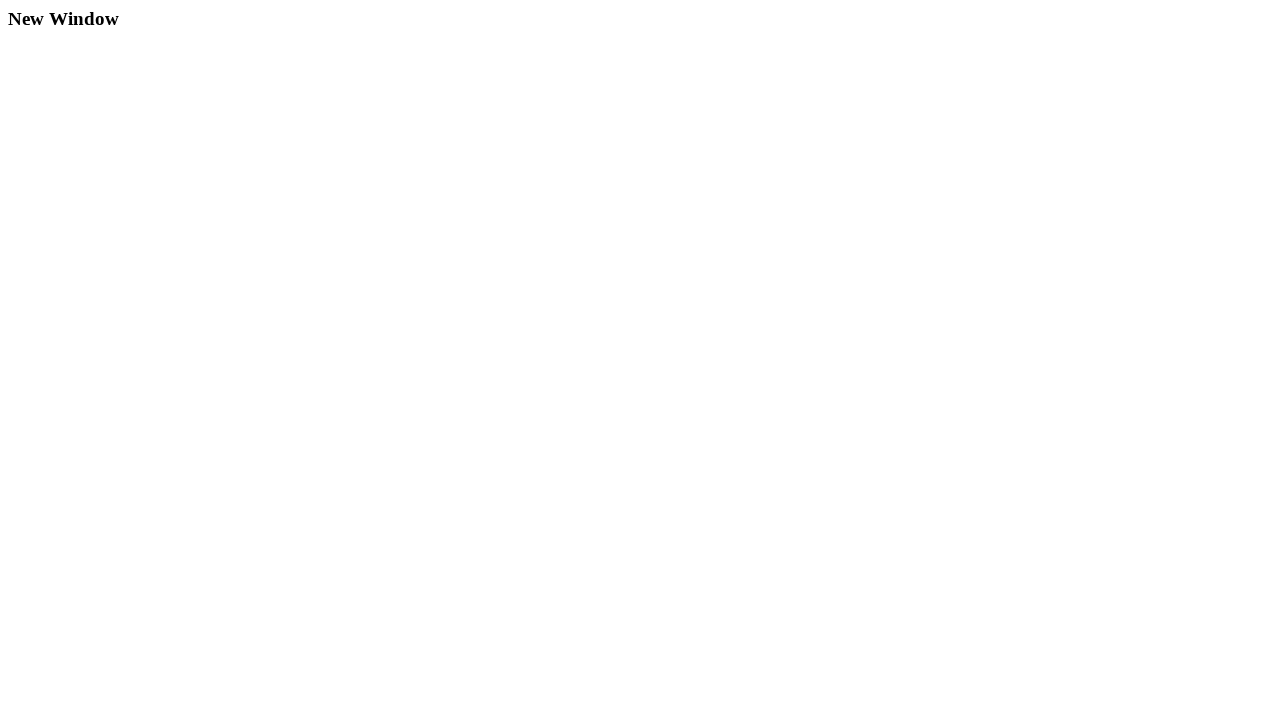

New page loaded completely
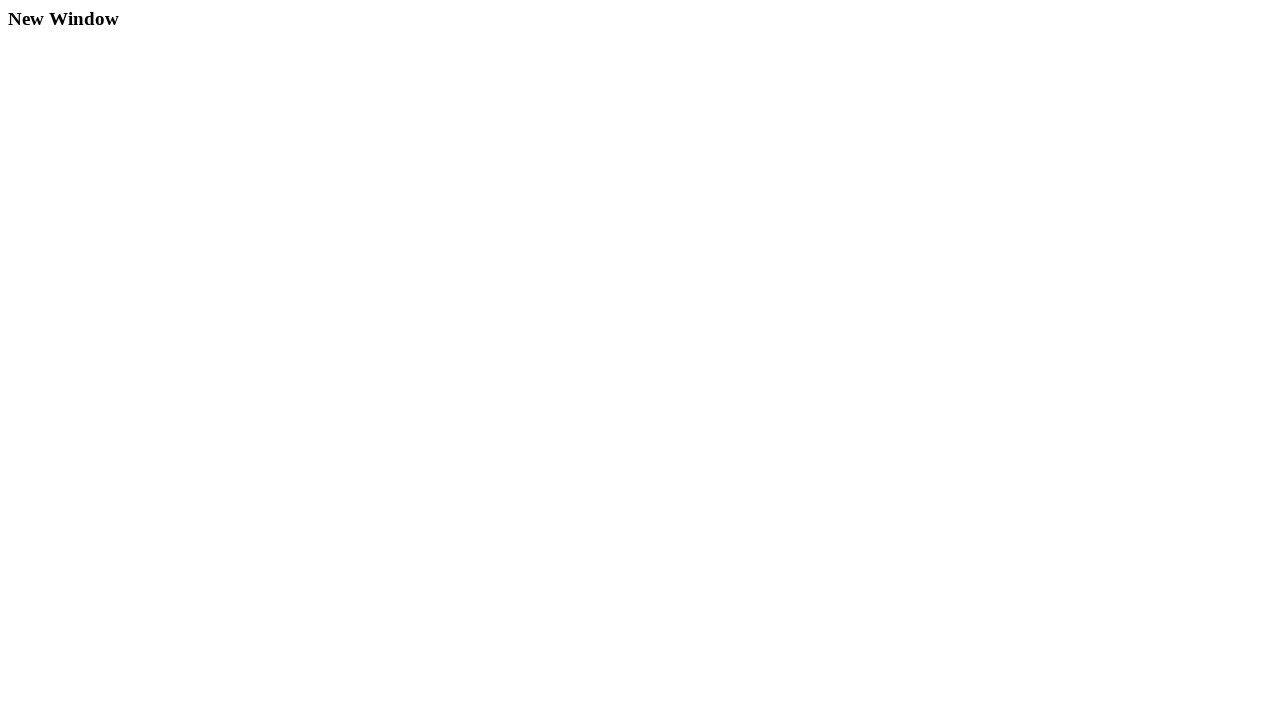

Verified new window title is 'New Window'
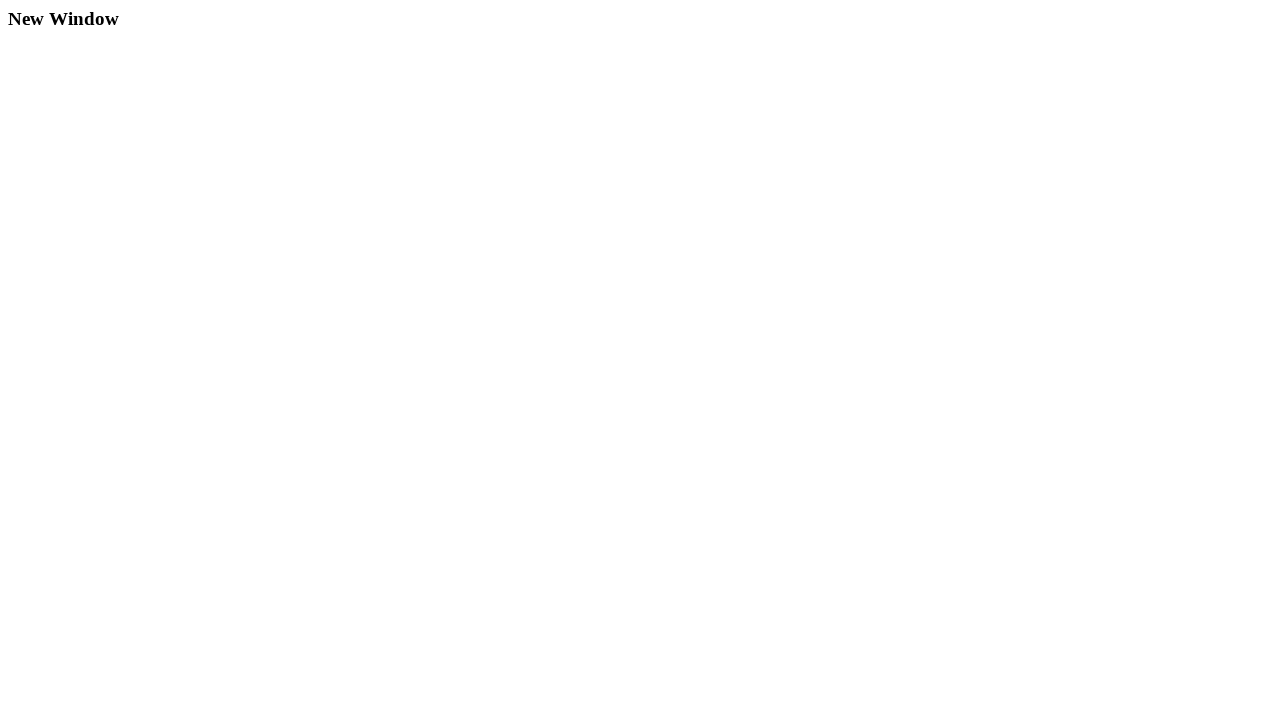

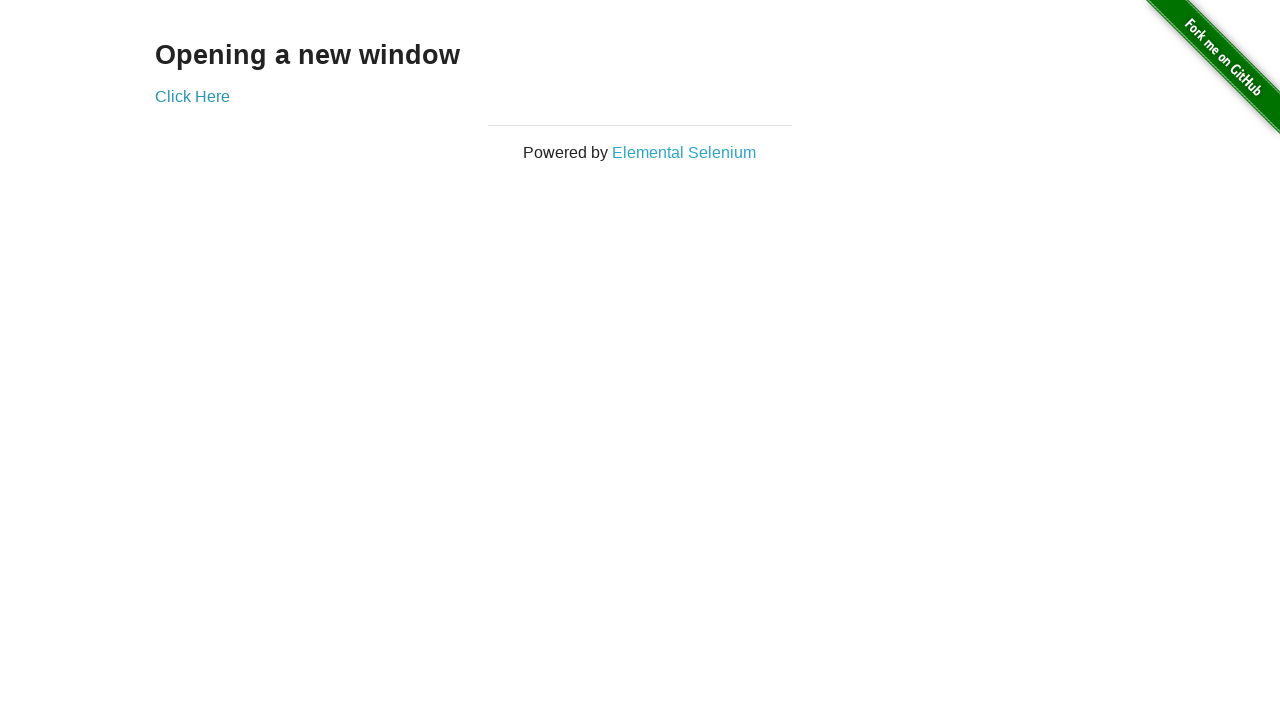